Tests division resulting in a repeating decimal, verifying 7/3 produces the expected floating point result.

Starting URL: https://www.globalsqa.com/angularJs-protractor/SimpleCalculator/

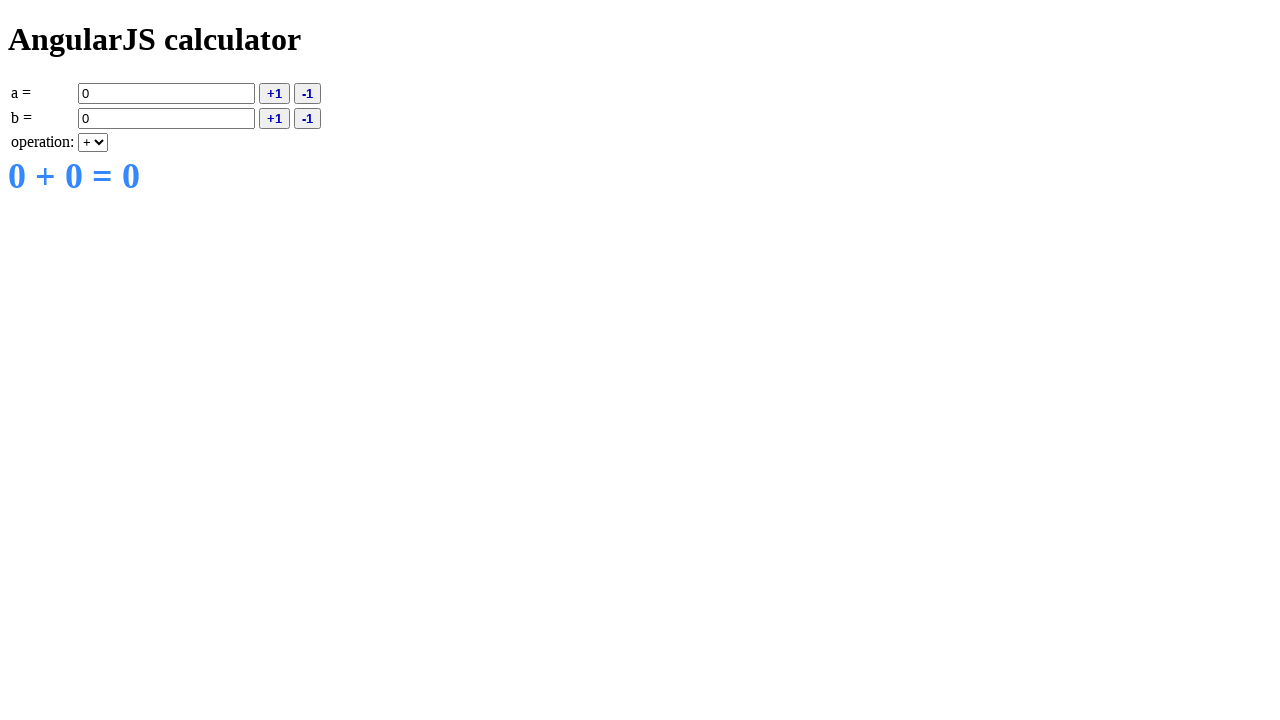

Entered 7 into dividend field on input[ng-model='a']
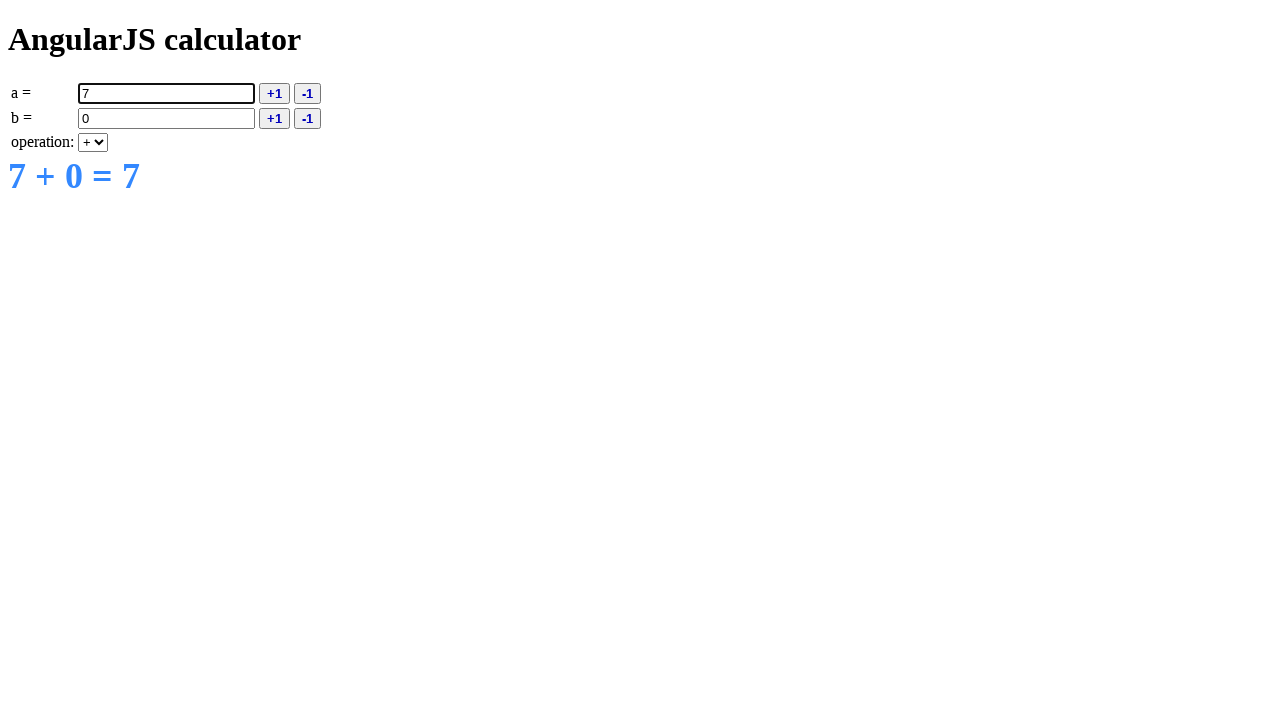

Selected division (/) operation on select[ng-model='operation']
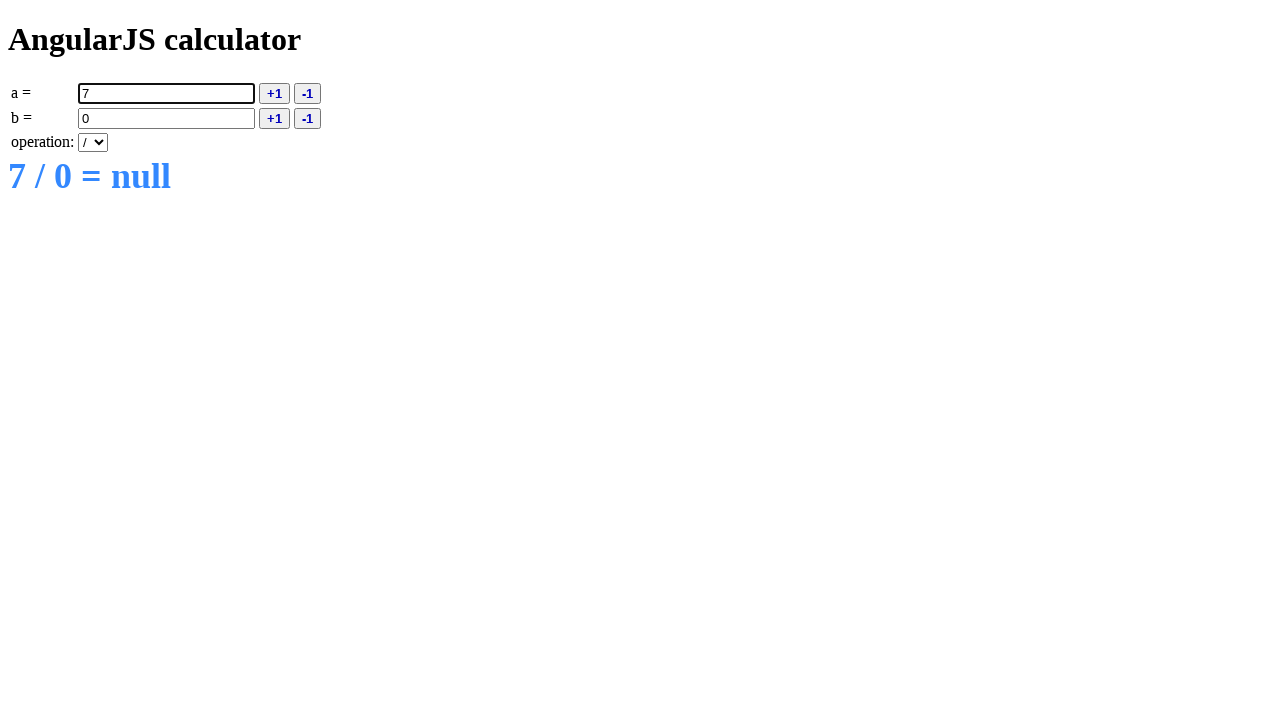

Entered 3 into divisor field on input[ng-model='b']
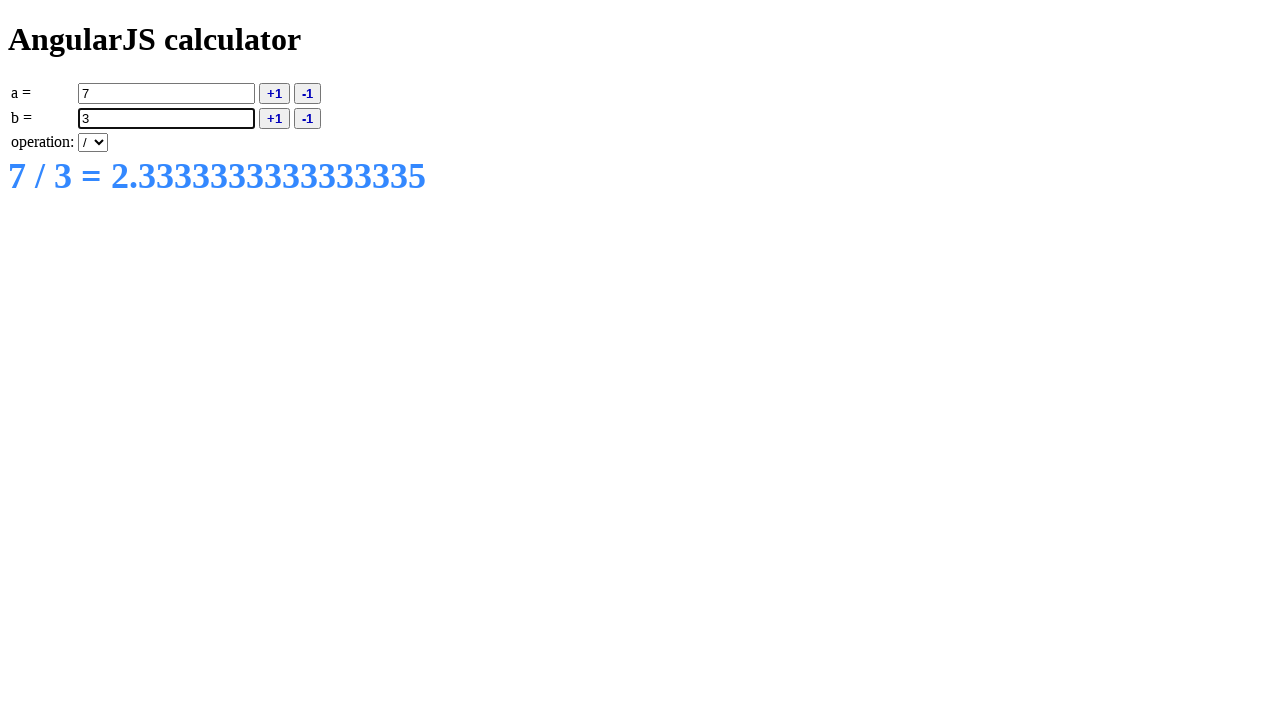

Result field loaded and displayed repeating decimal from 7/3
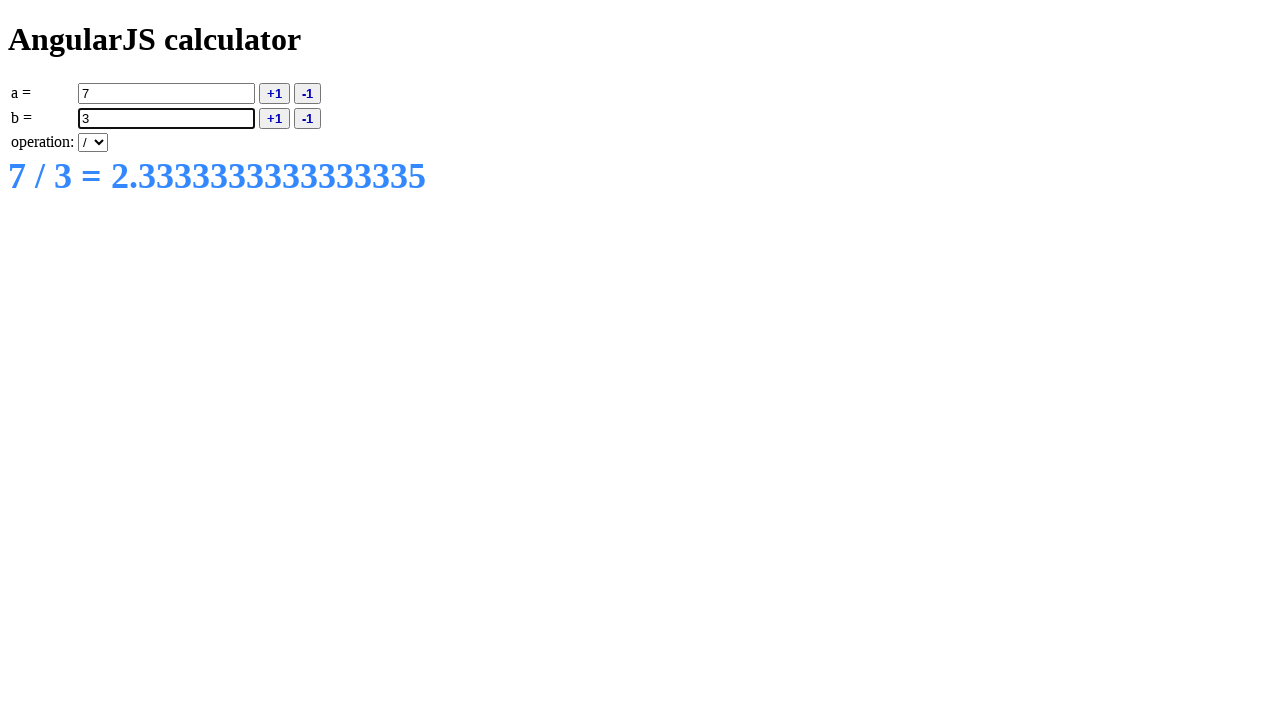

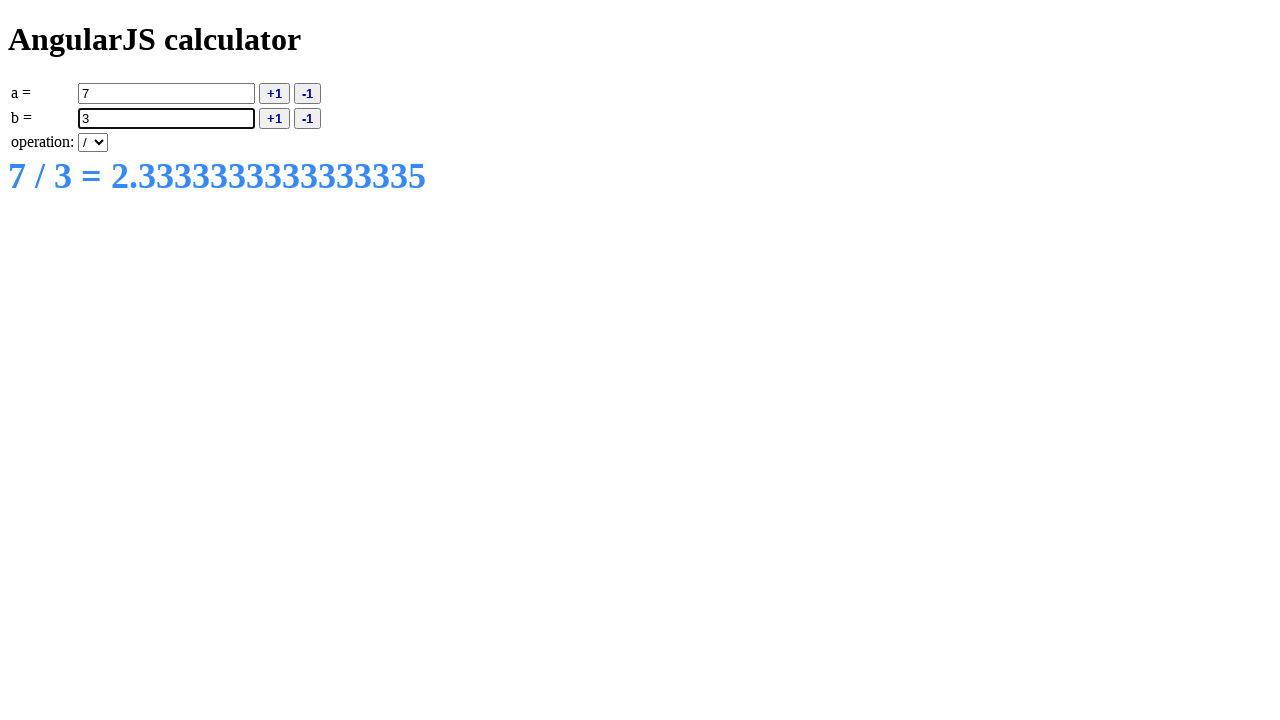